Tests cookie management by adding multiple cookies to the browser, reading them, and then deleting specific cookies

Starting URL: https://otus.com

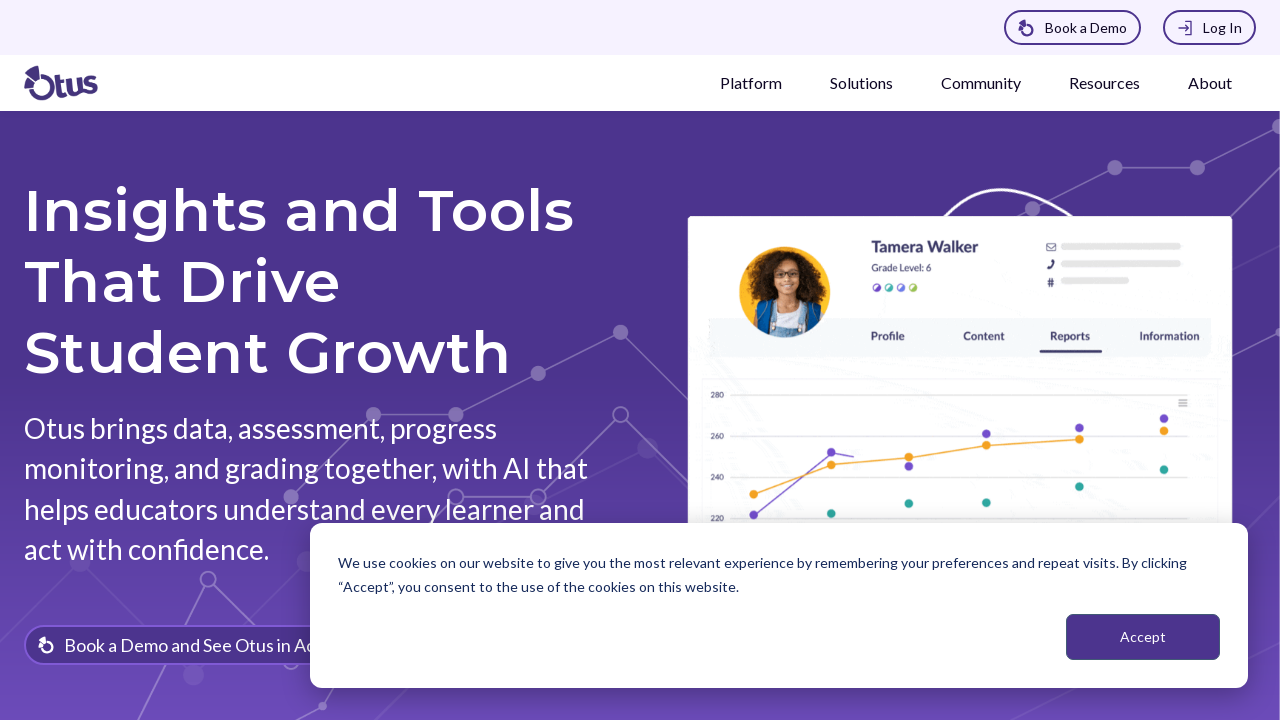

Added 5 cookies (Otus1 through Otus5) to the browser context
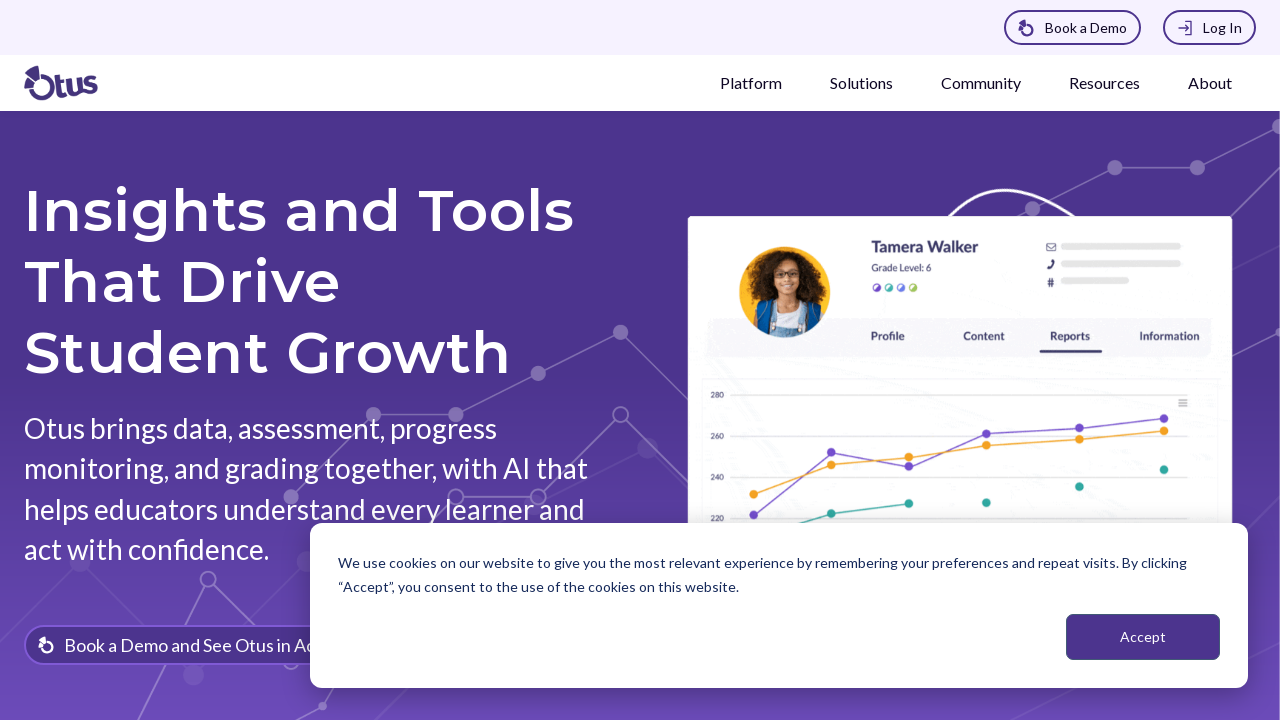

Retrieved all cookies from context: 18 cookies found
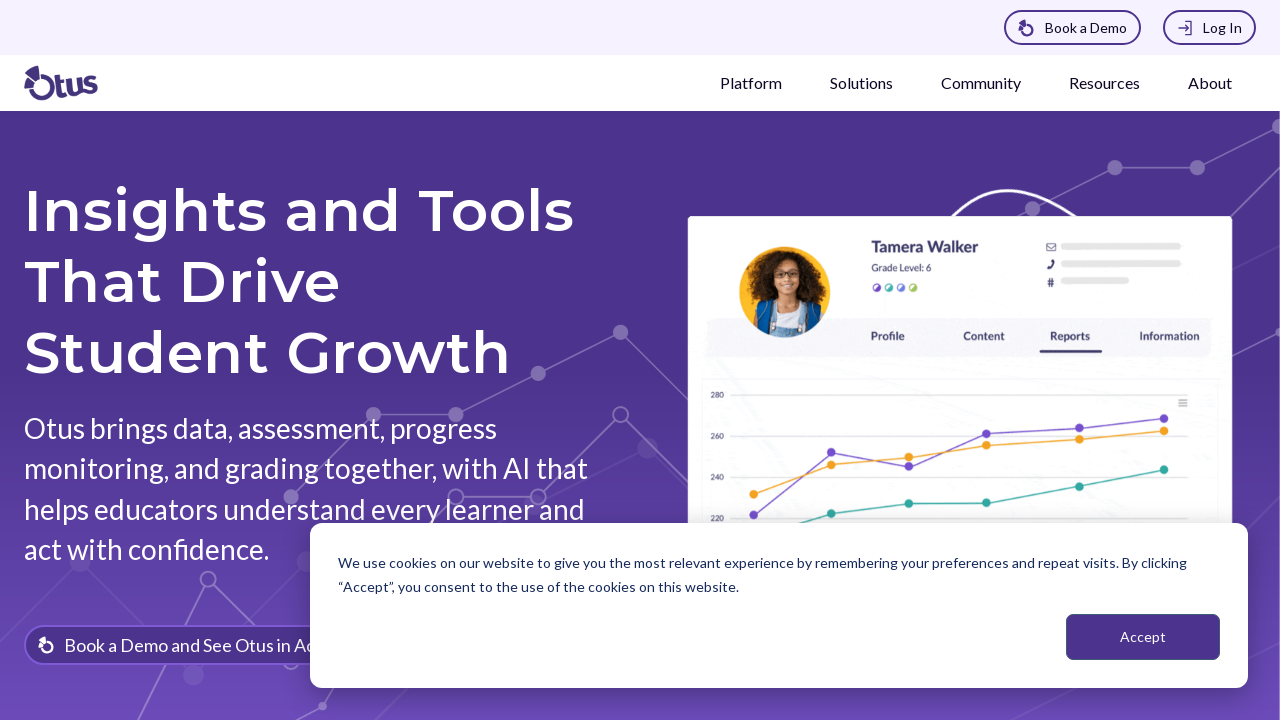

Cleared all cookies from the browser context
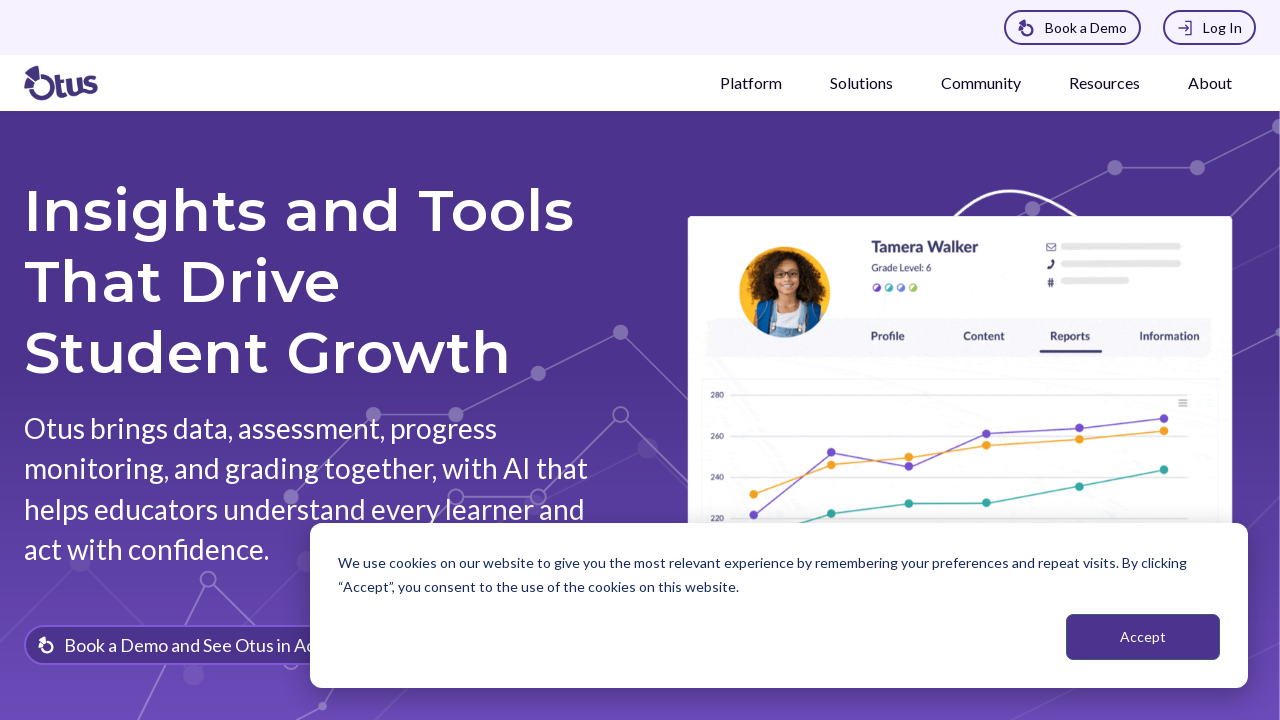

Re-added 3 cookies (Otus1, Otus2, Otus4) to the browser context, effectively deleting Otus3 and Otus5
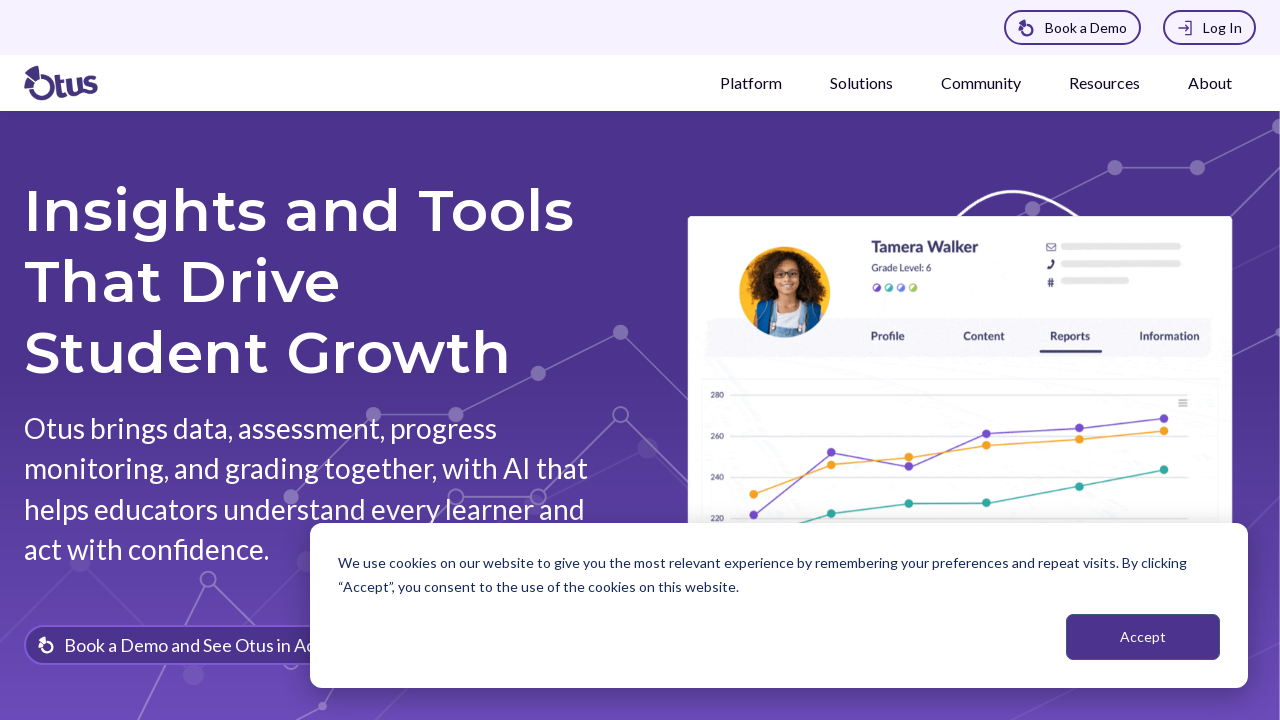

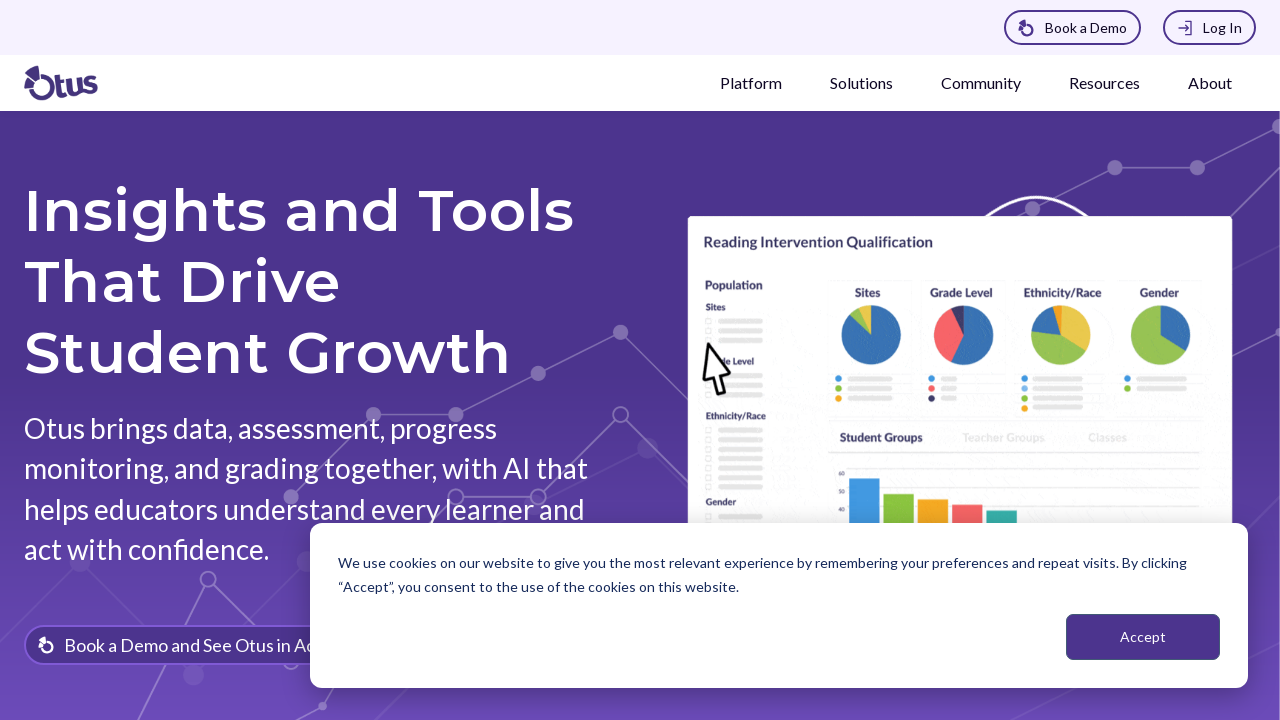